Tests the sorting functionality of a vegetable/fruit name column by clicking the column header and verifying that the displayed items are sorted alphabetically

Starting URL: https://rahulshettyacademy.com/seleniumPractise/#/offers

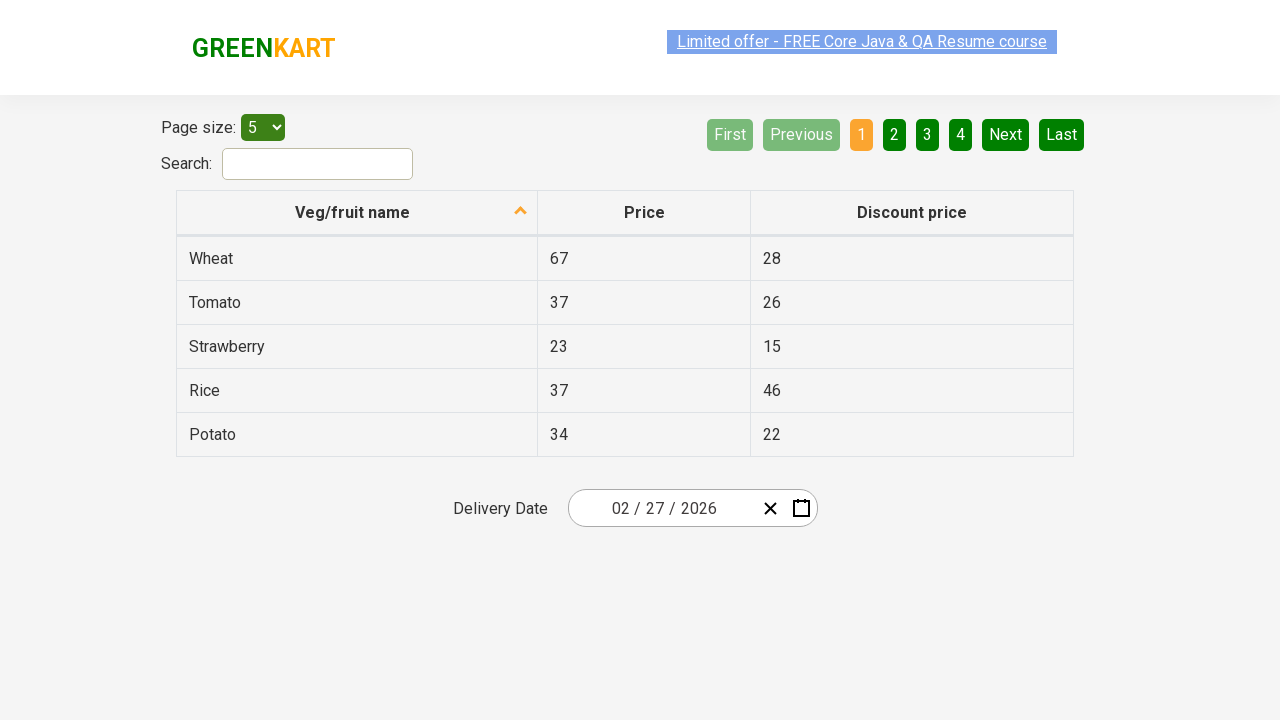

Clicked on 'Veg/fruit name' column header to sort at (353, 212) on xpath=//span[text()='Veg/fruit name']
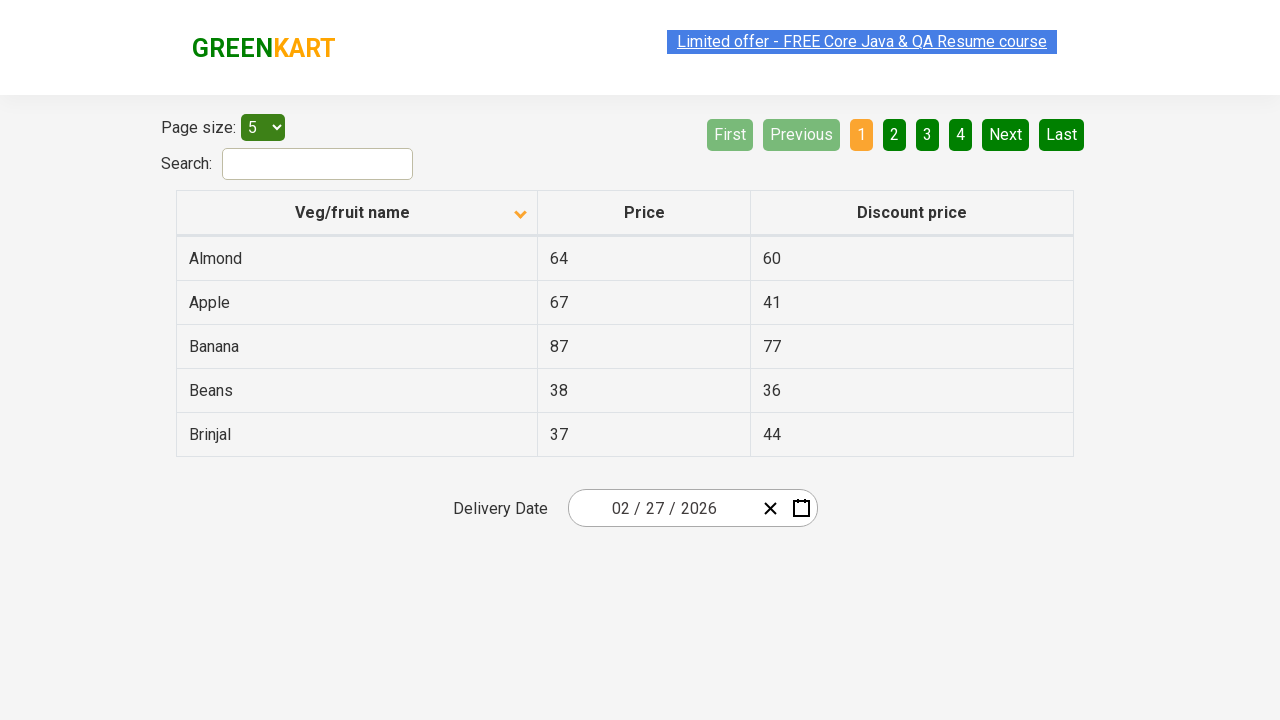

Table rows loaded and are visible
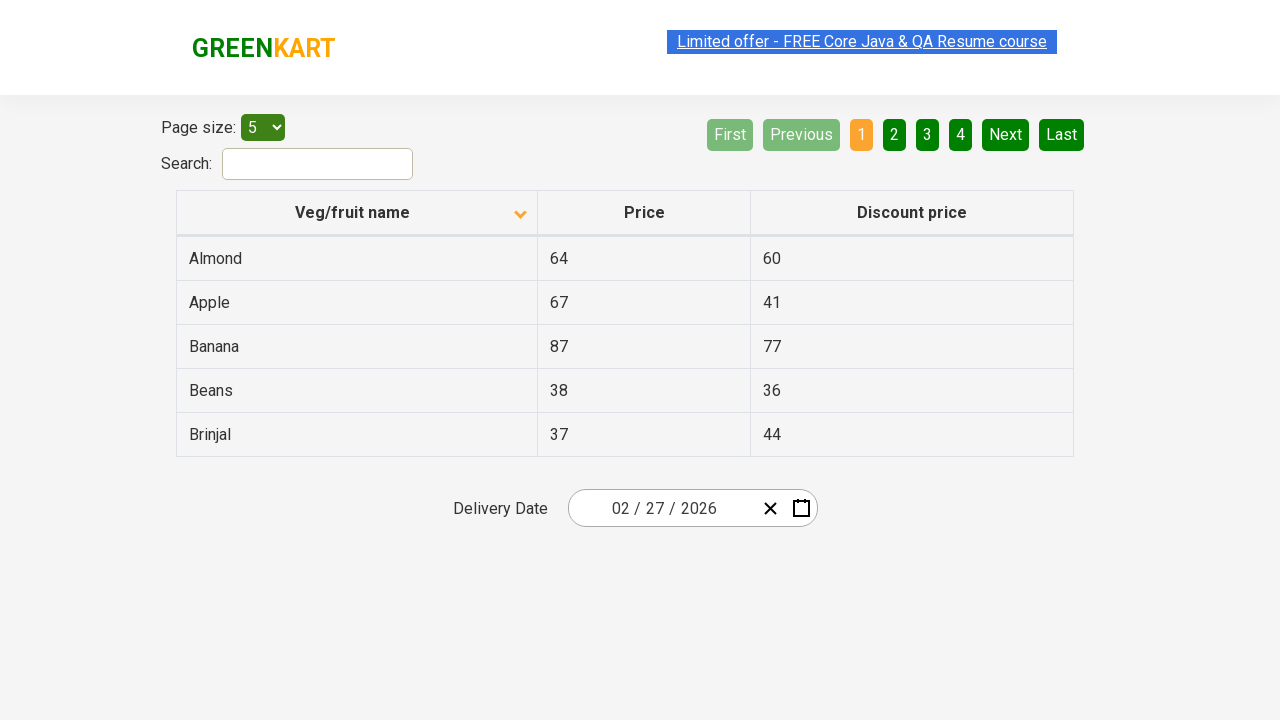

Retrieved all veggie name elements from the first column
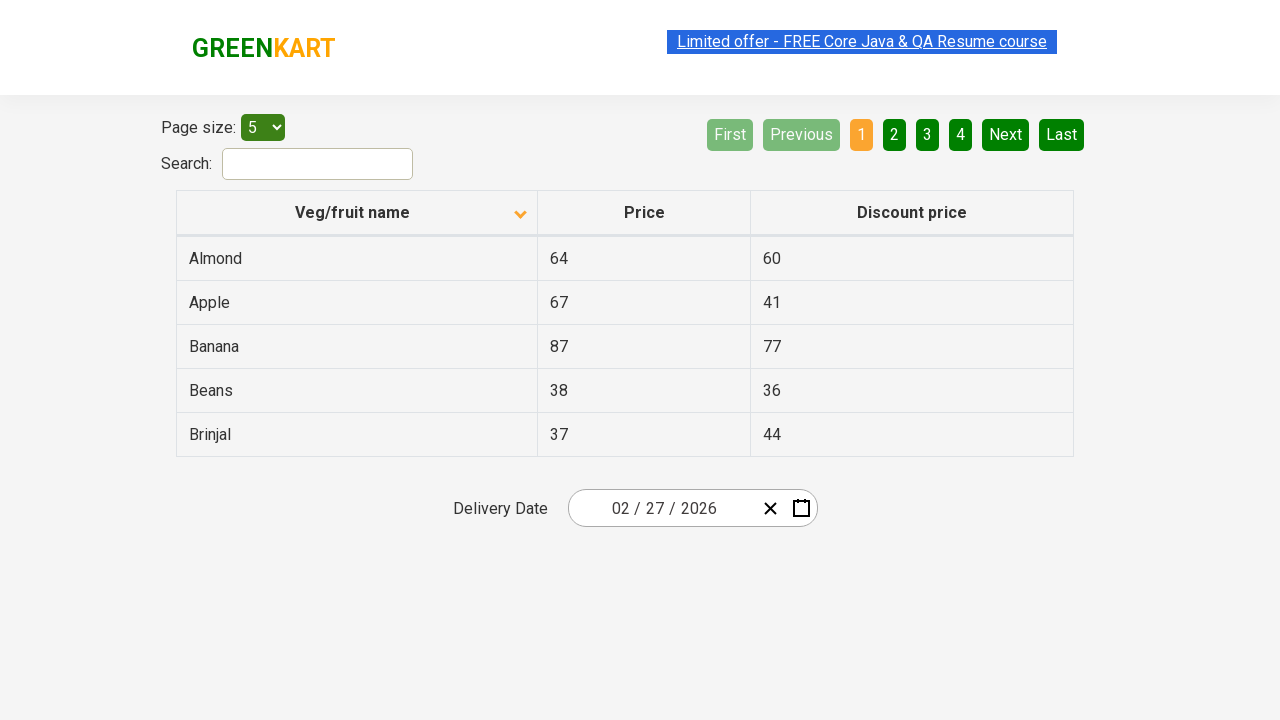

Extracted 5 veggie names from table: ['Almond', 'Apple', 'Banana', 'Beans', 'Brinjal']
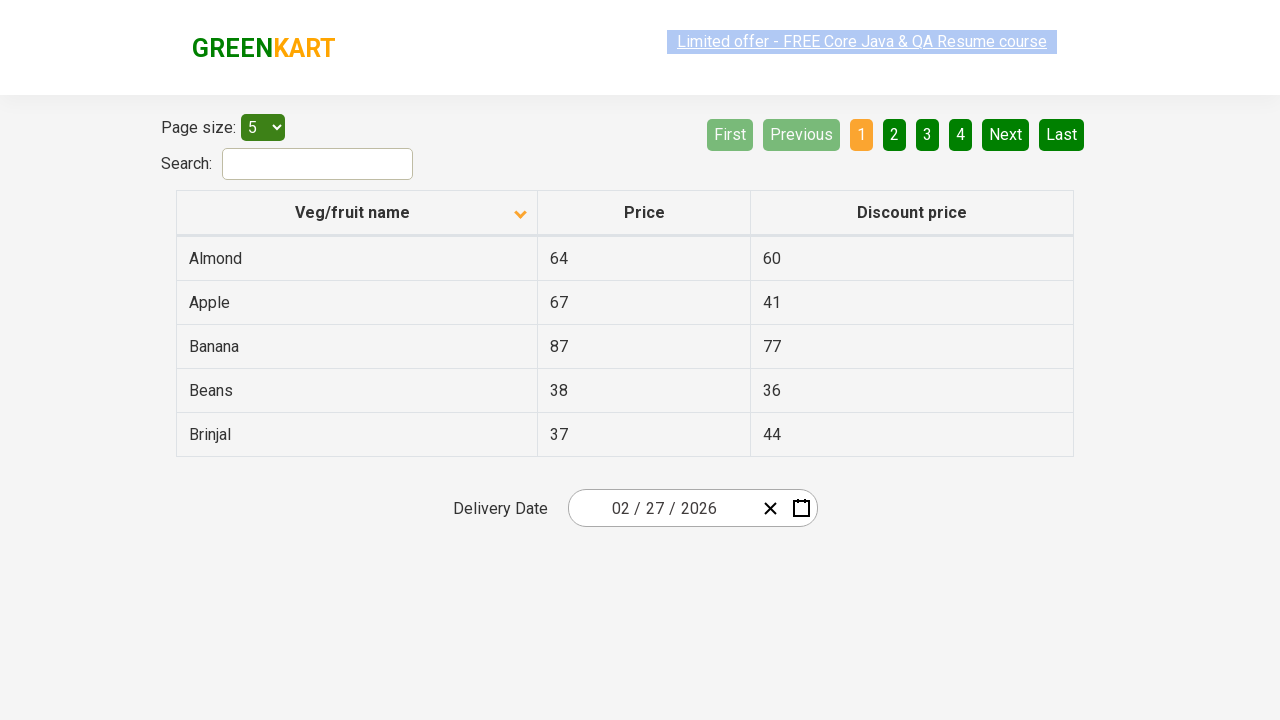

Created a copy of the browser-sorted veggie list for comparison
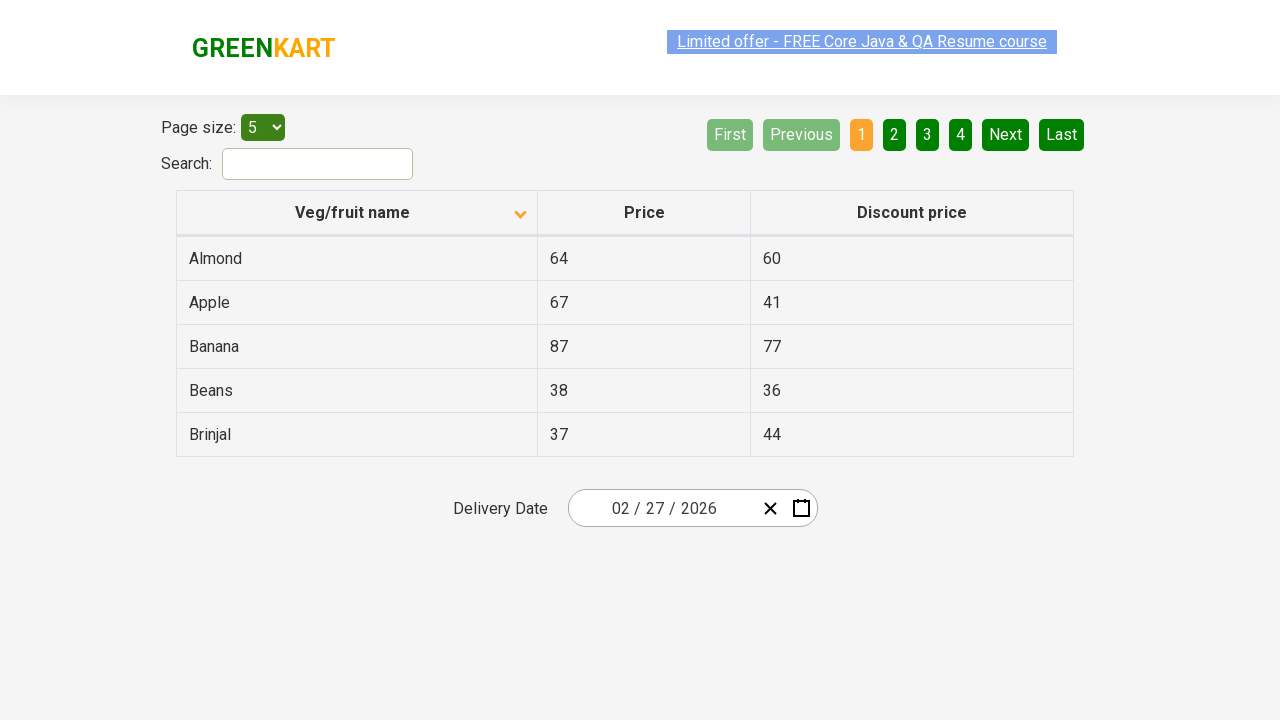

Sorted the veggie list alphabetically using Python's sort function
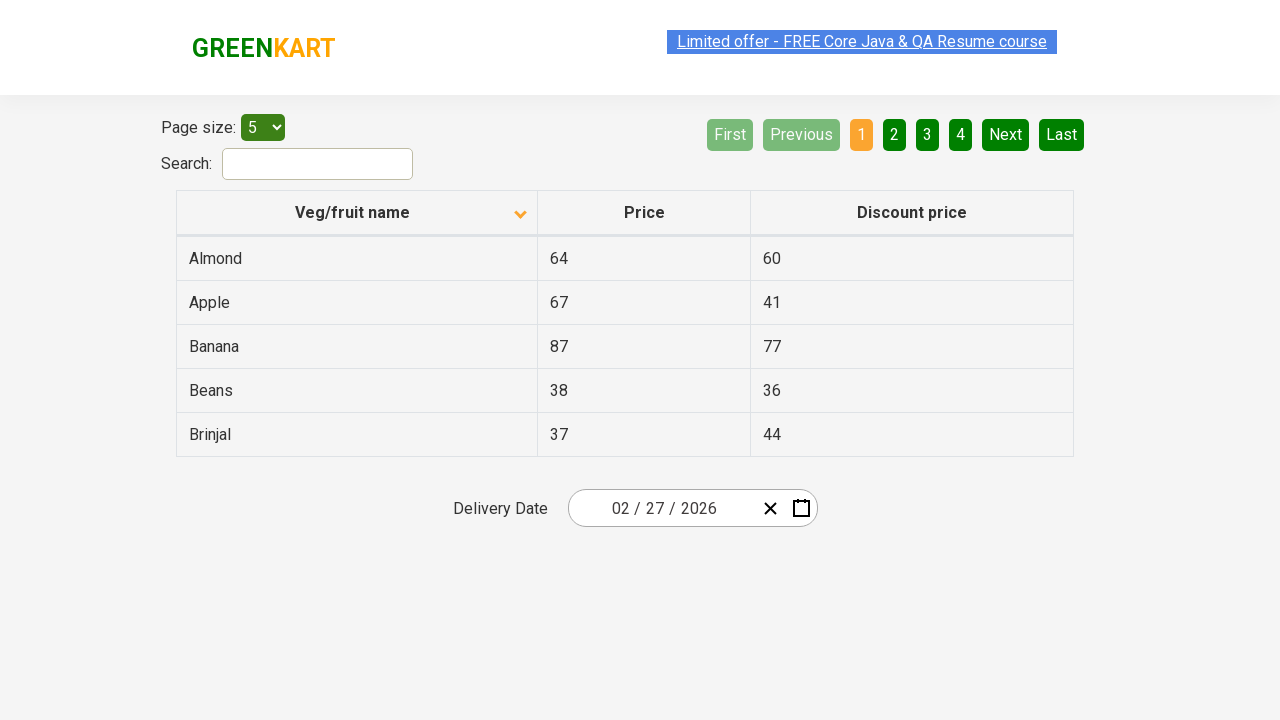

Verified that browser sorting matches alphabetical sorting - test passed
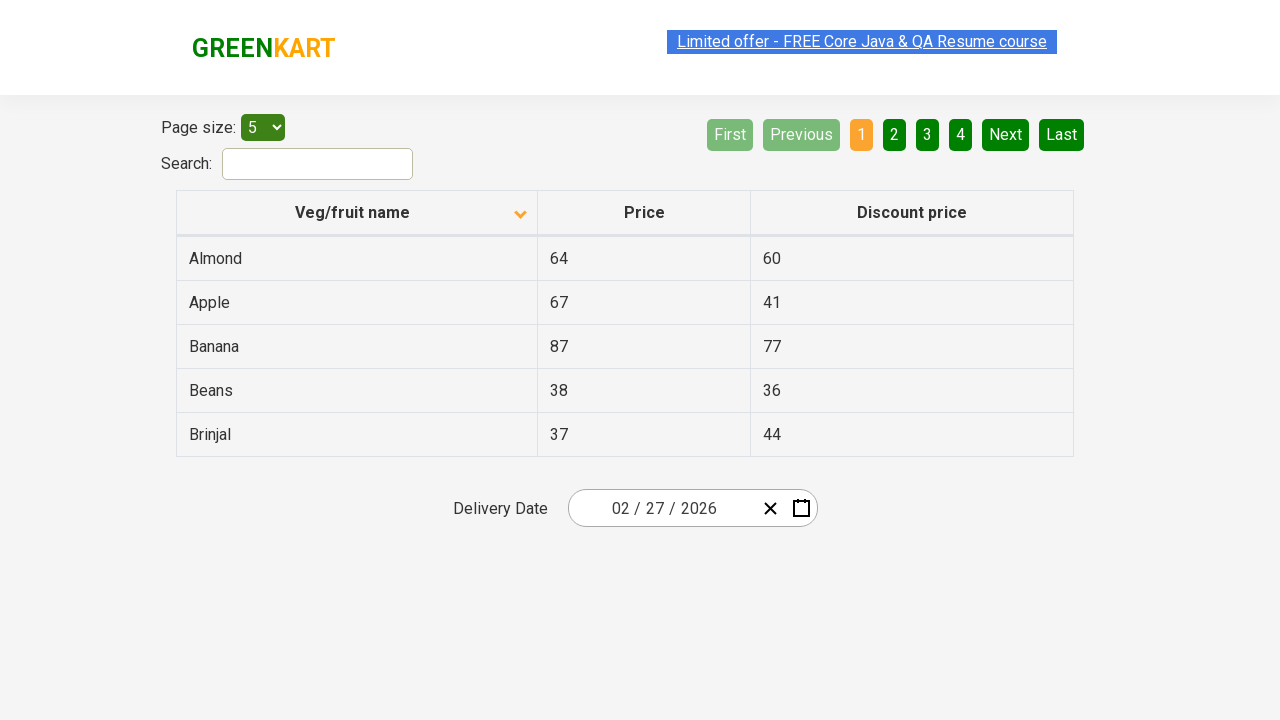

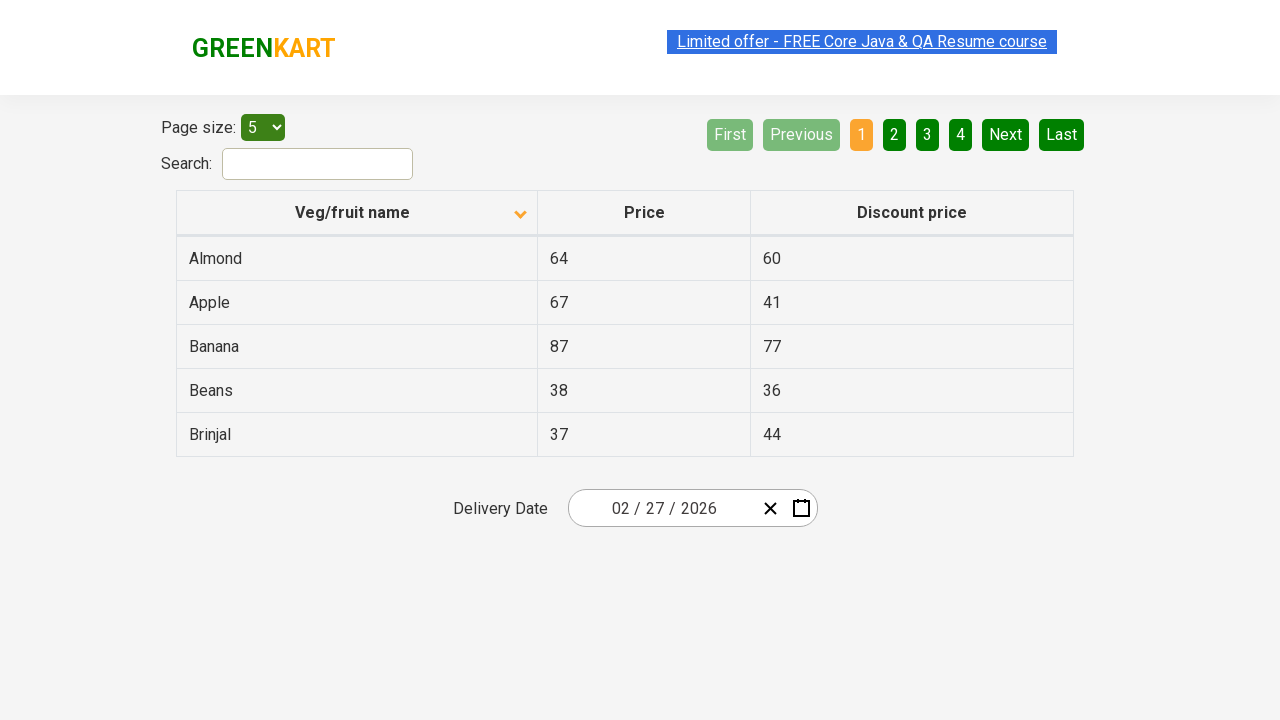